Tests a calculator application by clicking the '8' button 16 times, then clicking '9' once, and finally clearing the calculator display

Starting URL: http://jeremydomasian.github.io/supercalc_v1-4/SuperCalc-v2.html

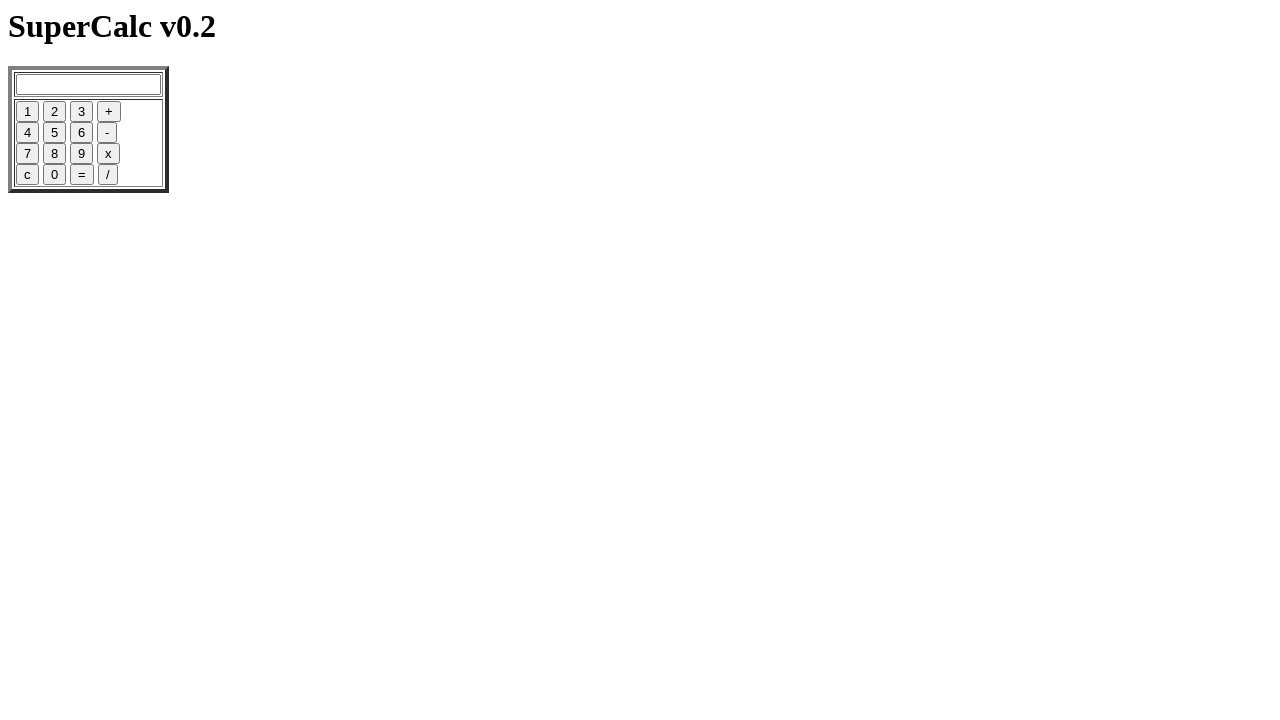

Clicked the '8' button at (54, 154) on input[name='eight']
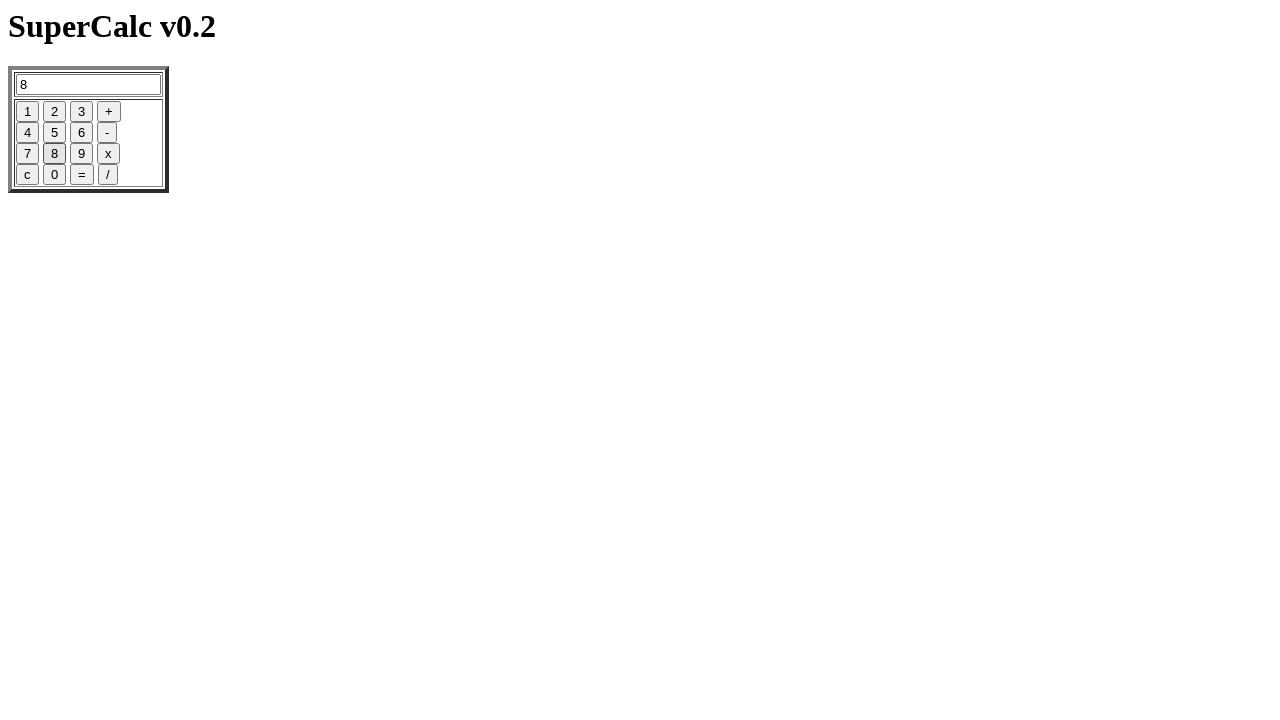

Clicked the '8' button at (54, 154) on input[name='eight']
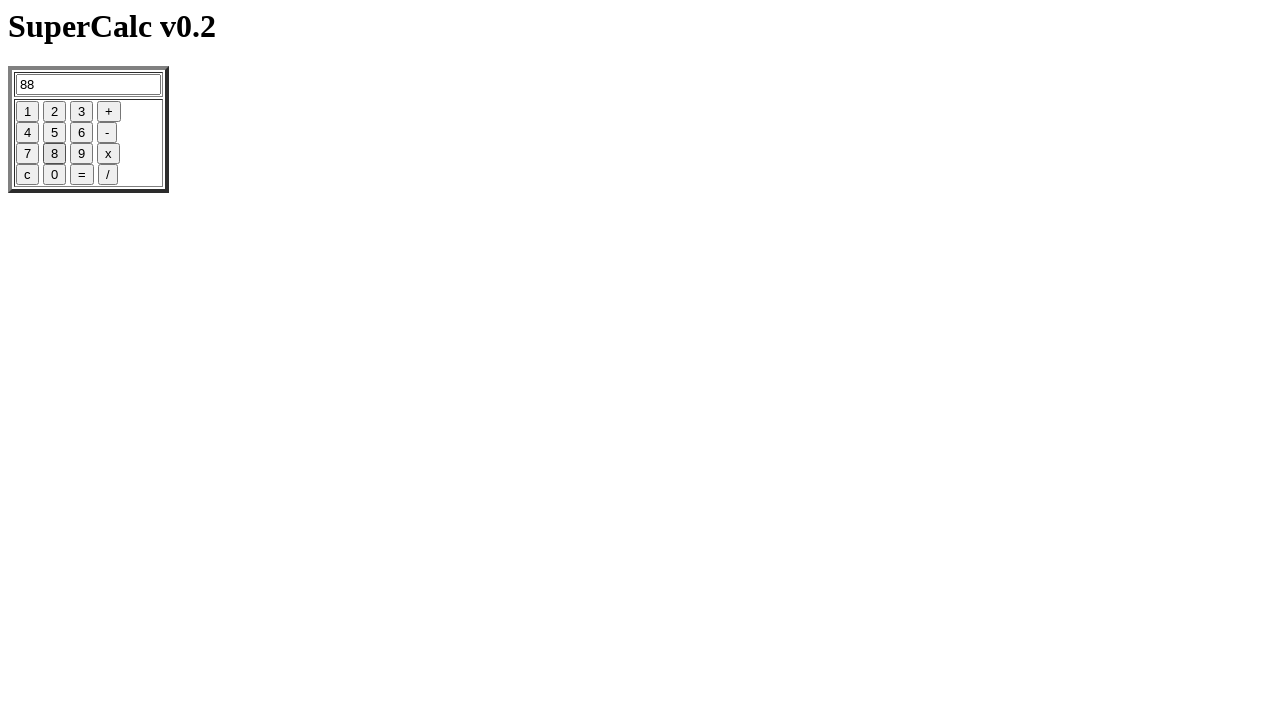

Clicked the '8' button at (54, 154) on input[name='eight']
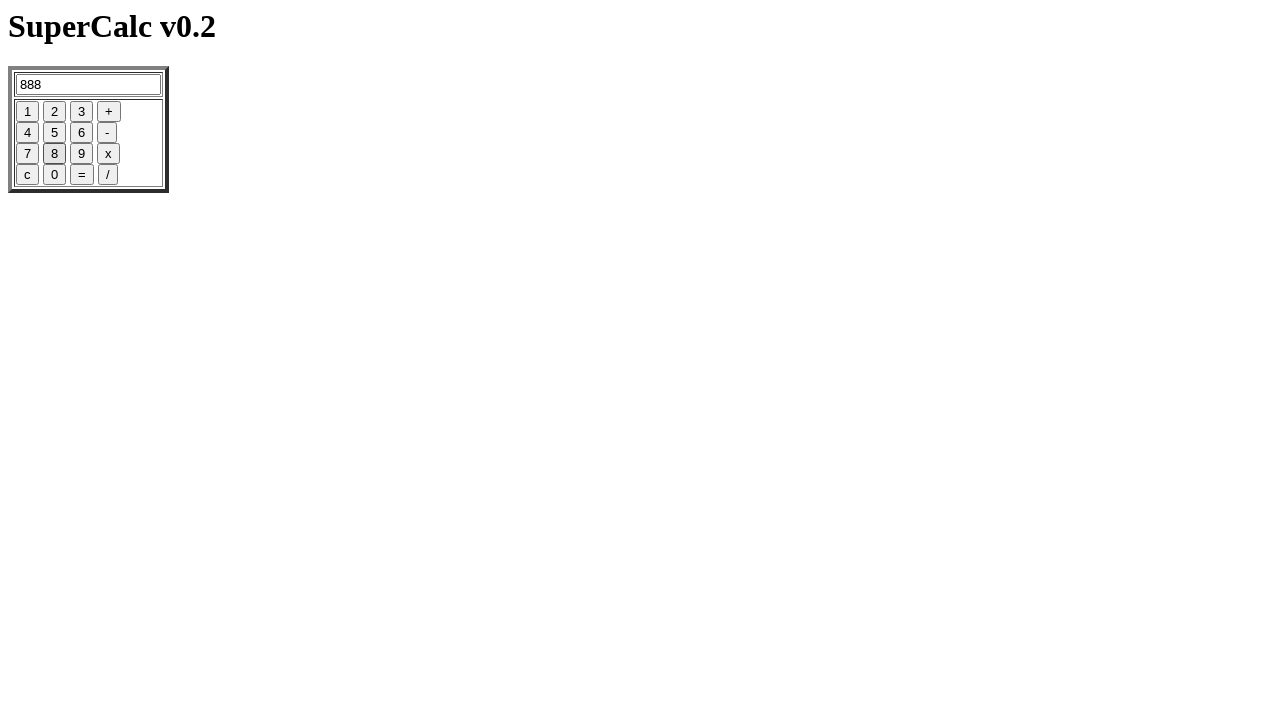

Clicked the '8' button at (54, 154) on input[name='eight']
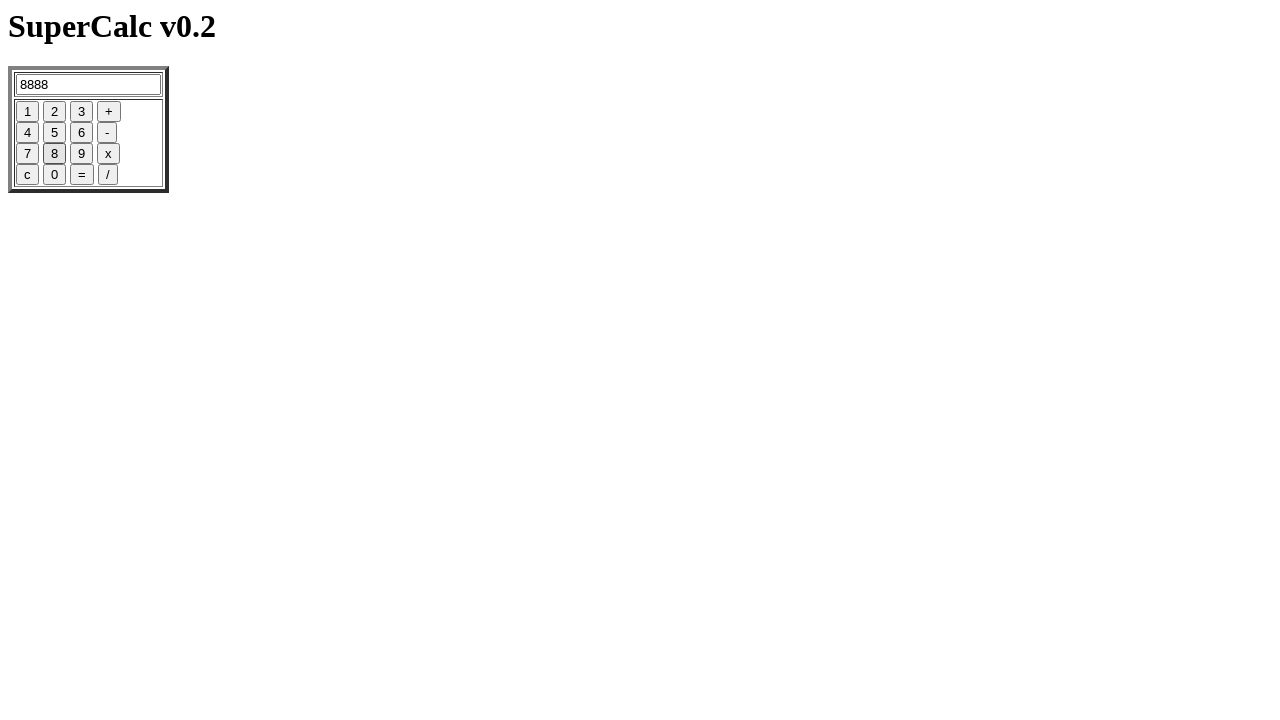

Clicked the '8' button at (54, 154) on input[name='eight']
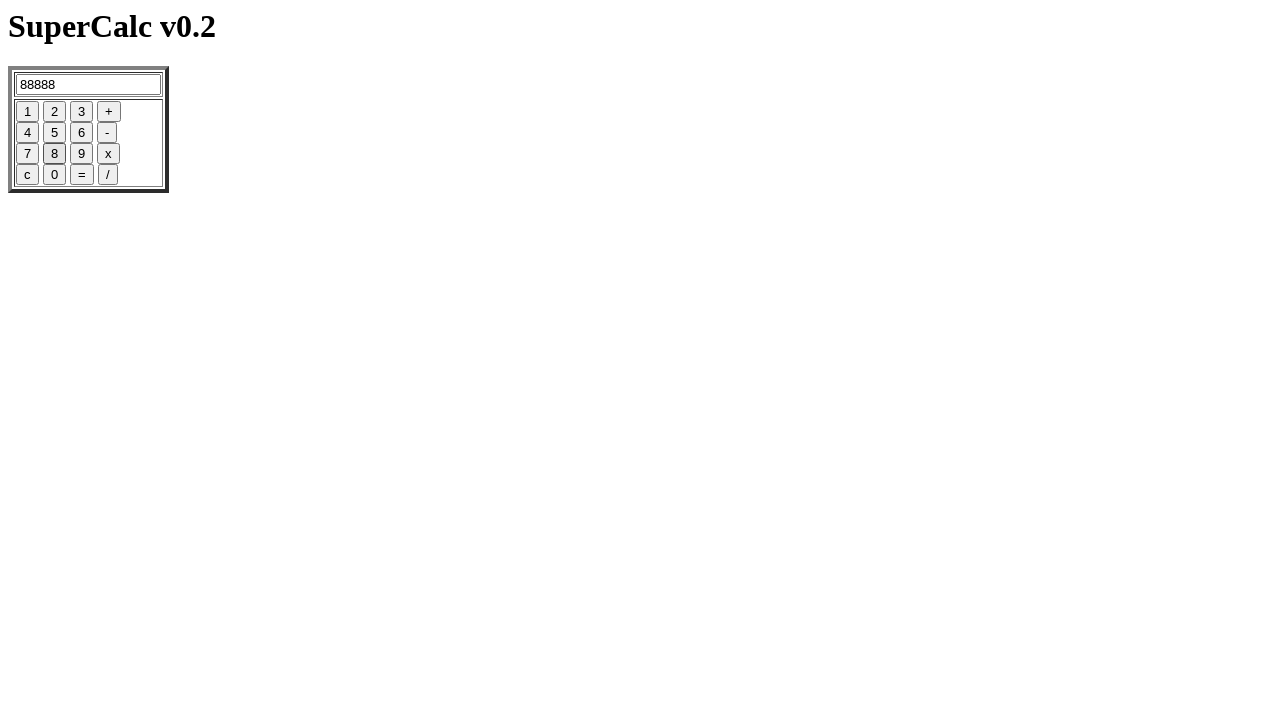

Clicked the '8' button at (54, 154) on input[name='eight']
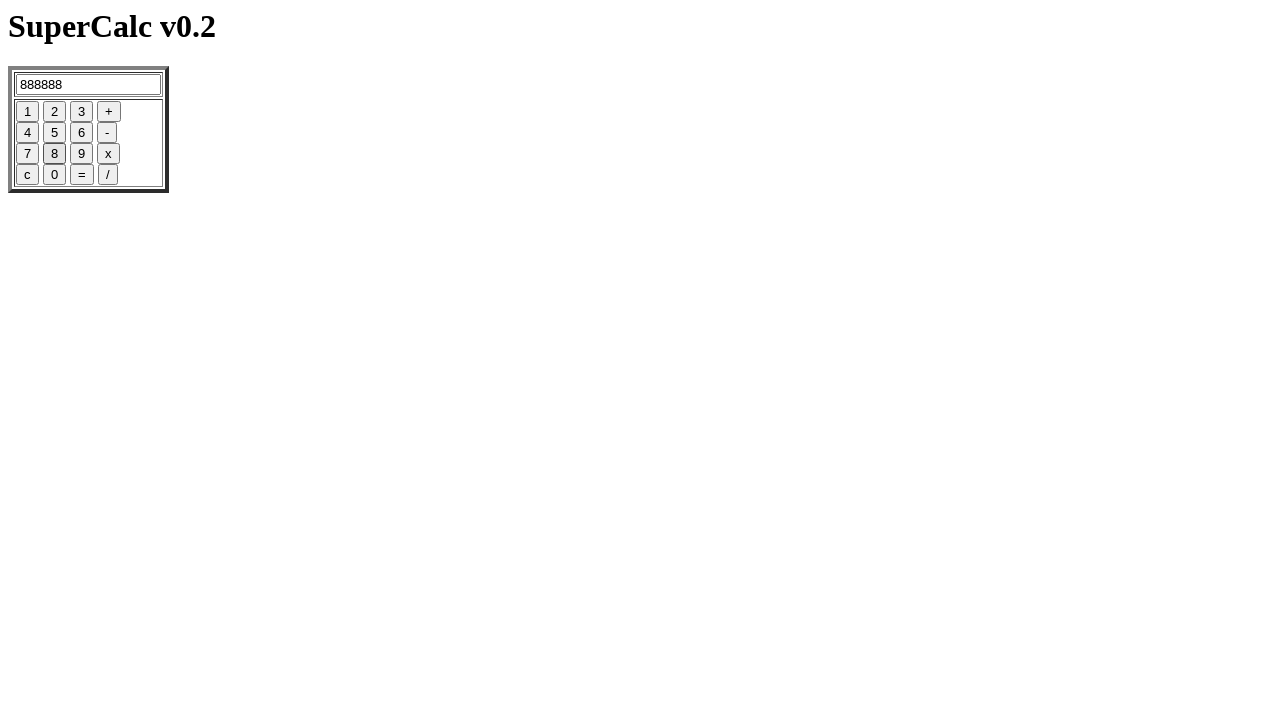

Clicked the '8' button at (54, 154) on input[name='eight']
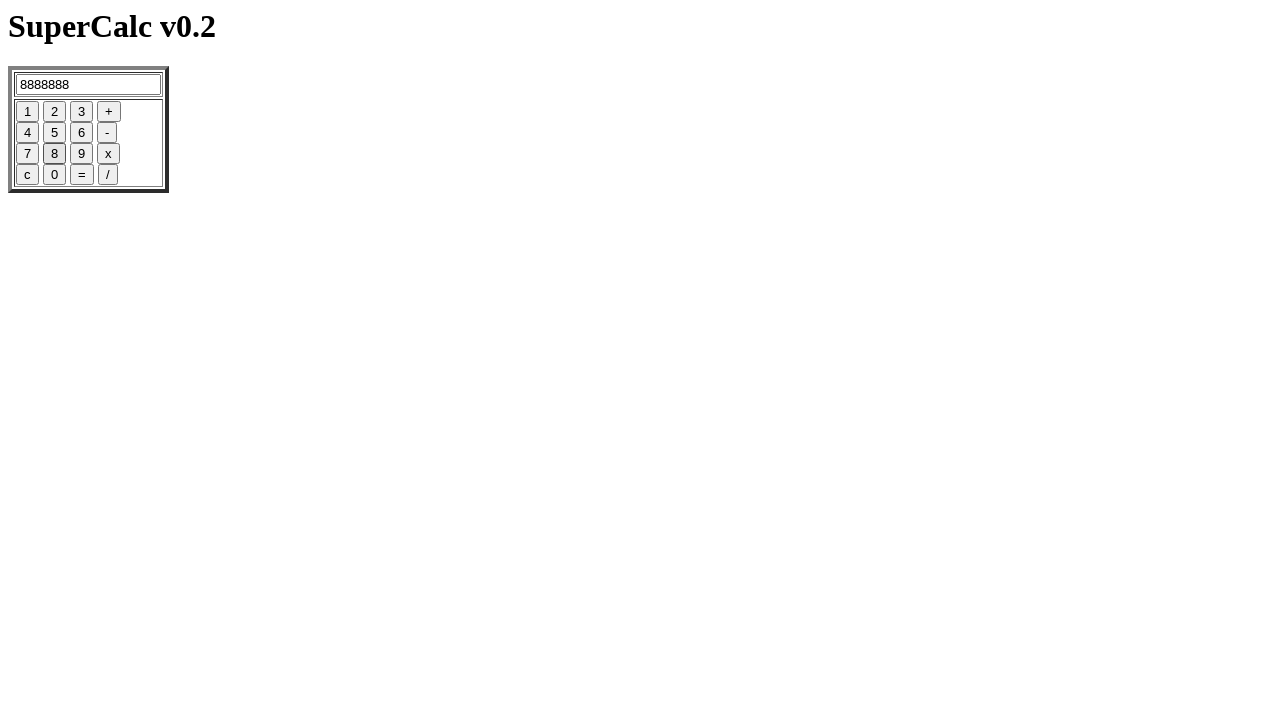

Clicked the '8' button at (54, 154) on input[name='eight']
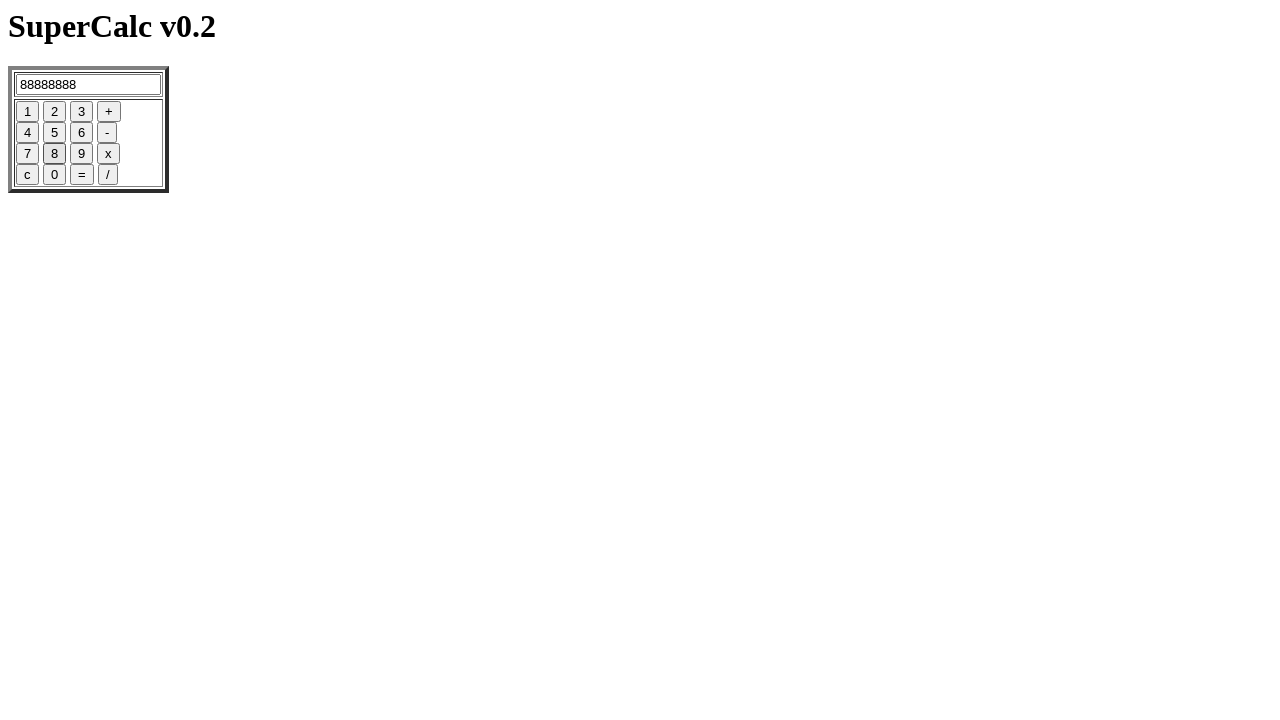

Clicked the '8' button at (54, 154) on input[name='eight']
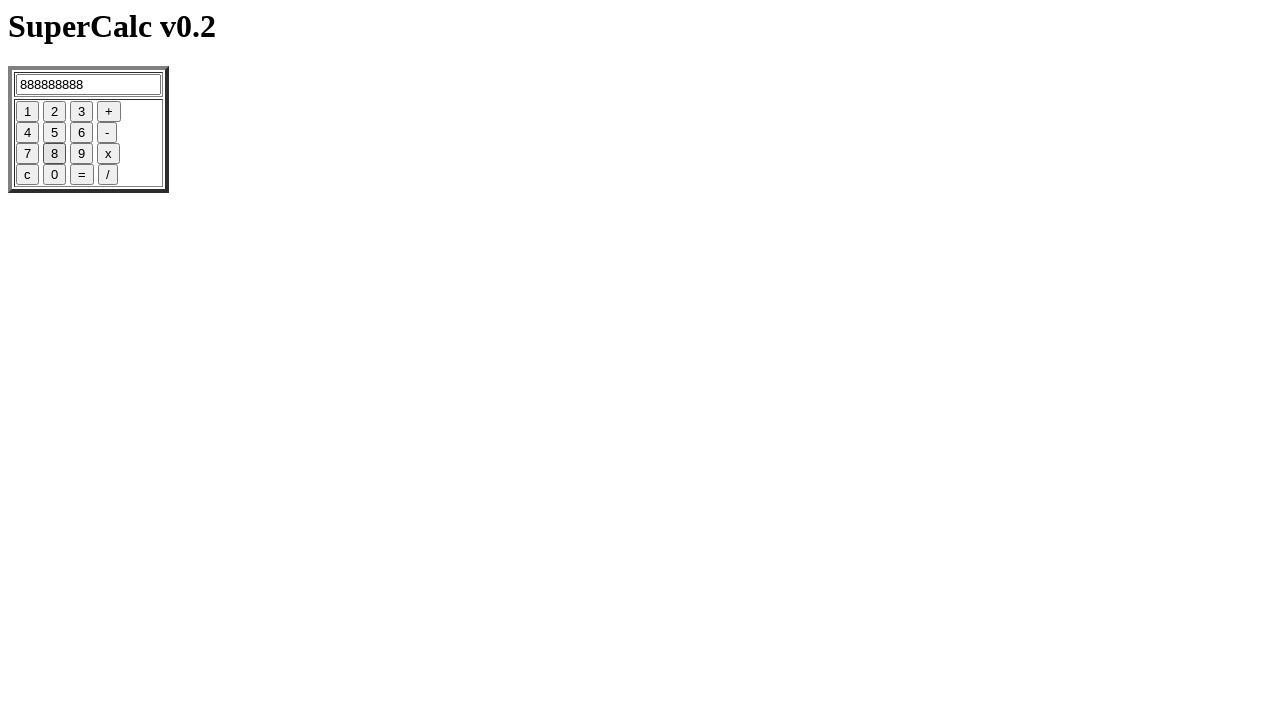

Clicked the '8' button at (54, 154) on input[name='eight']
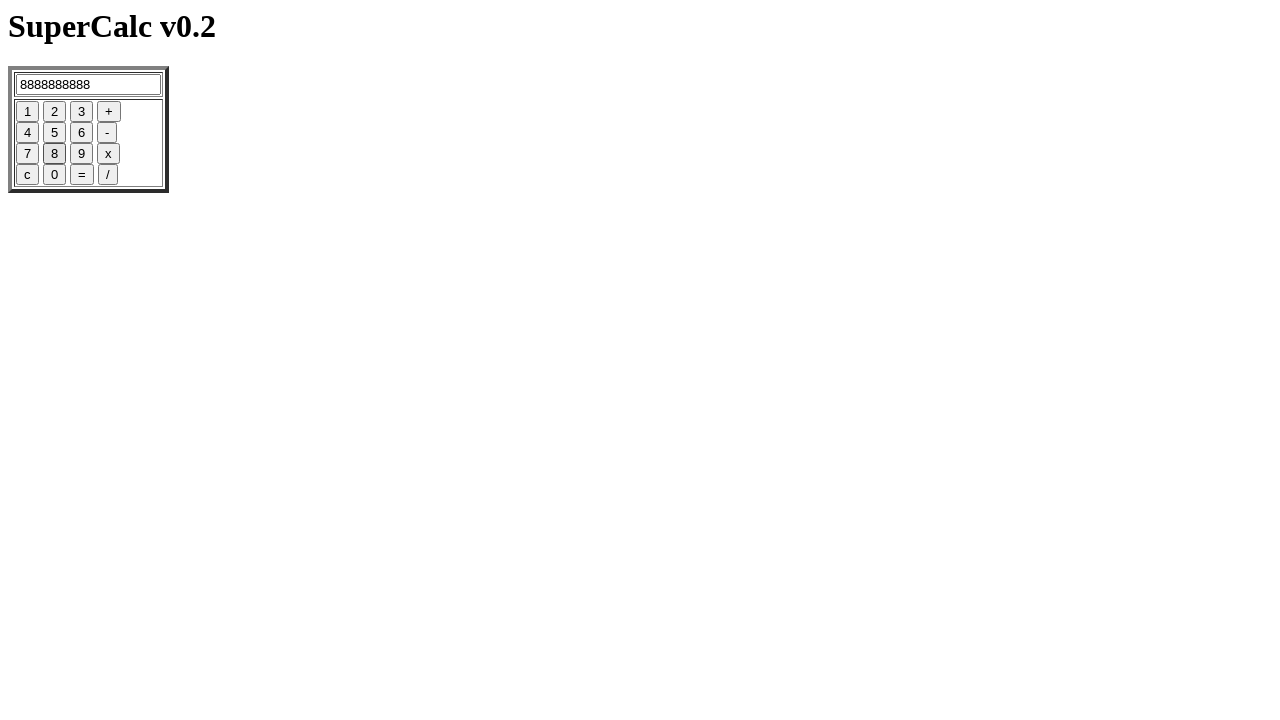

Clicked the '8' button at (54, 154) on input[name='eight']
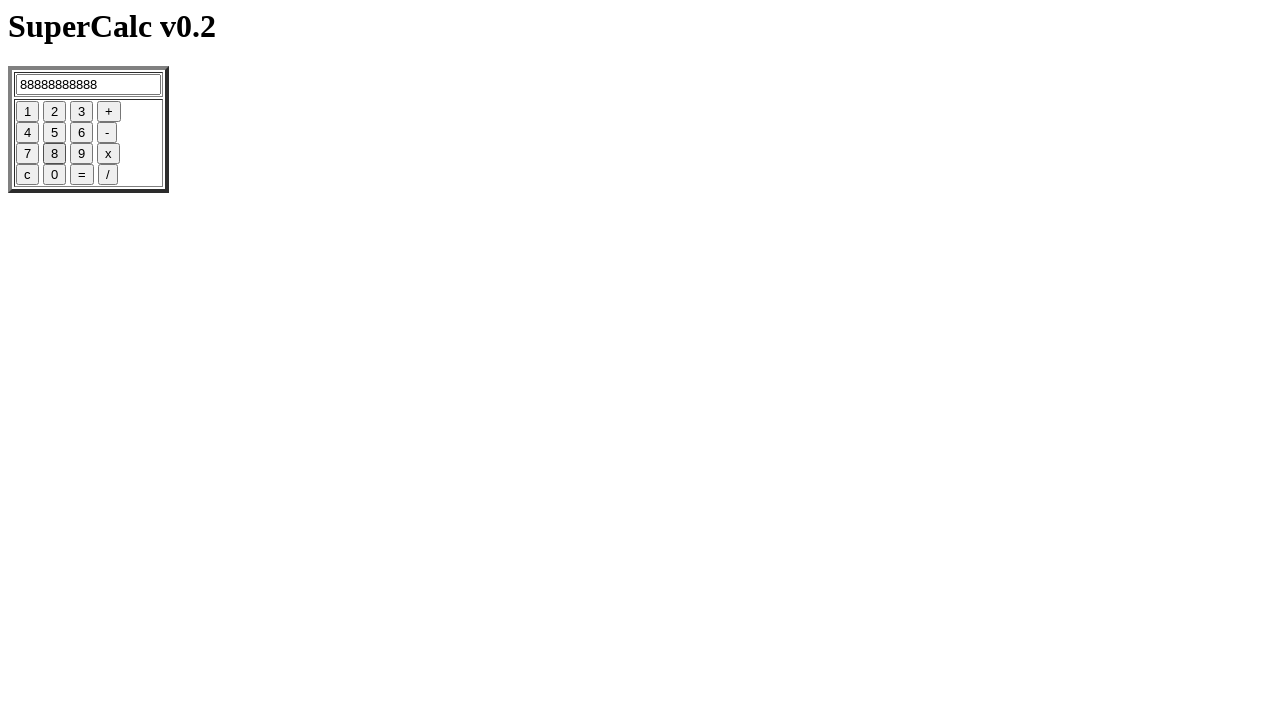

Clicked the '8' button at (54, 154) on input[name='eight']
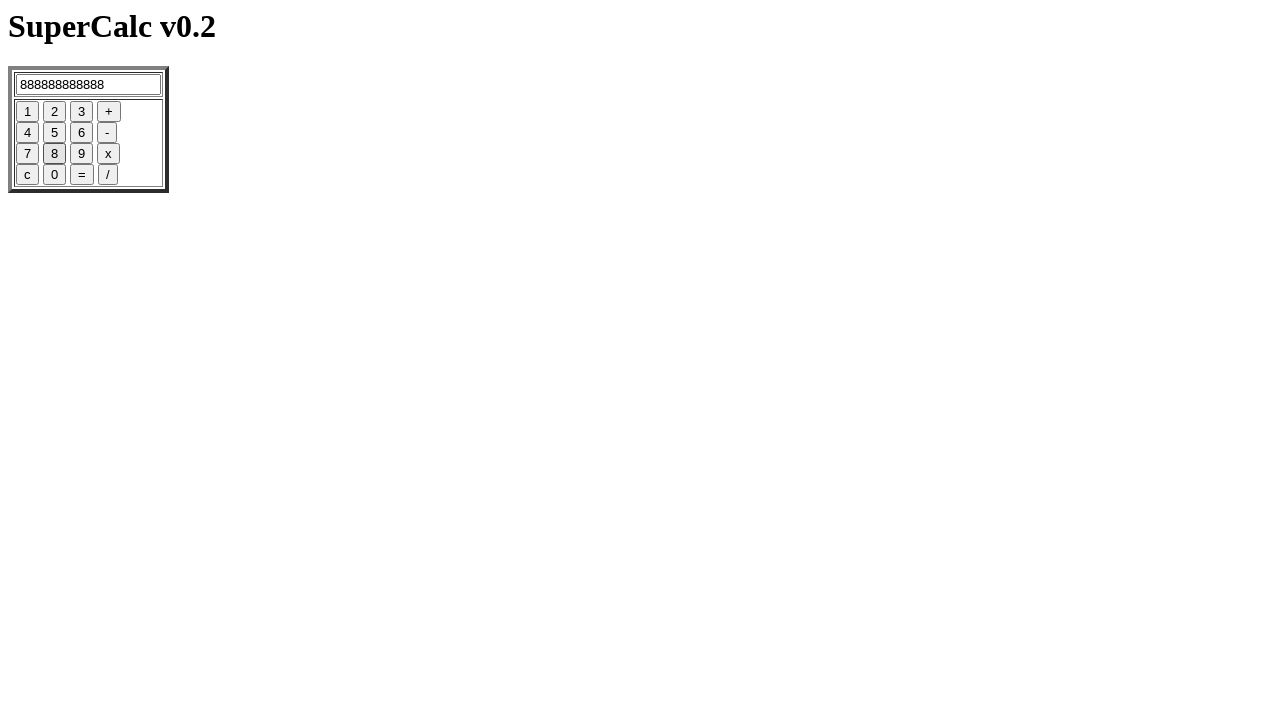

Clicked the '8' button at (54, 154) on input[name='eight']
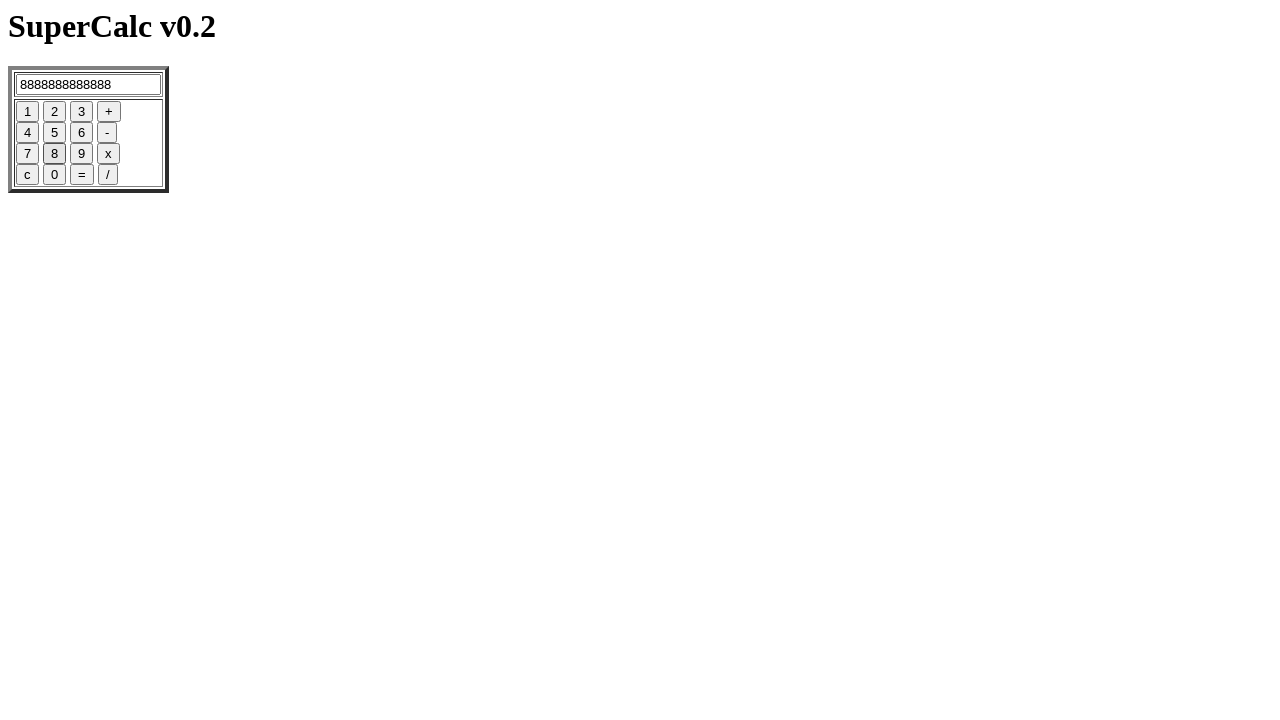

Clicked the '8' button at (54, 154) on input[name='eight']
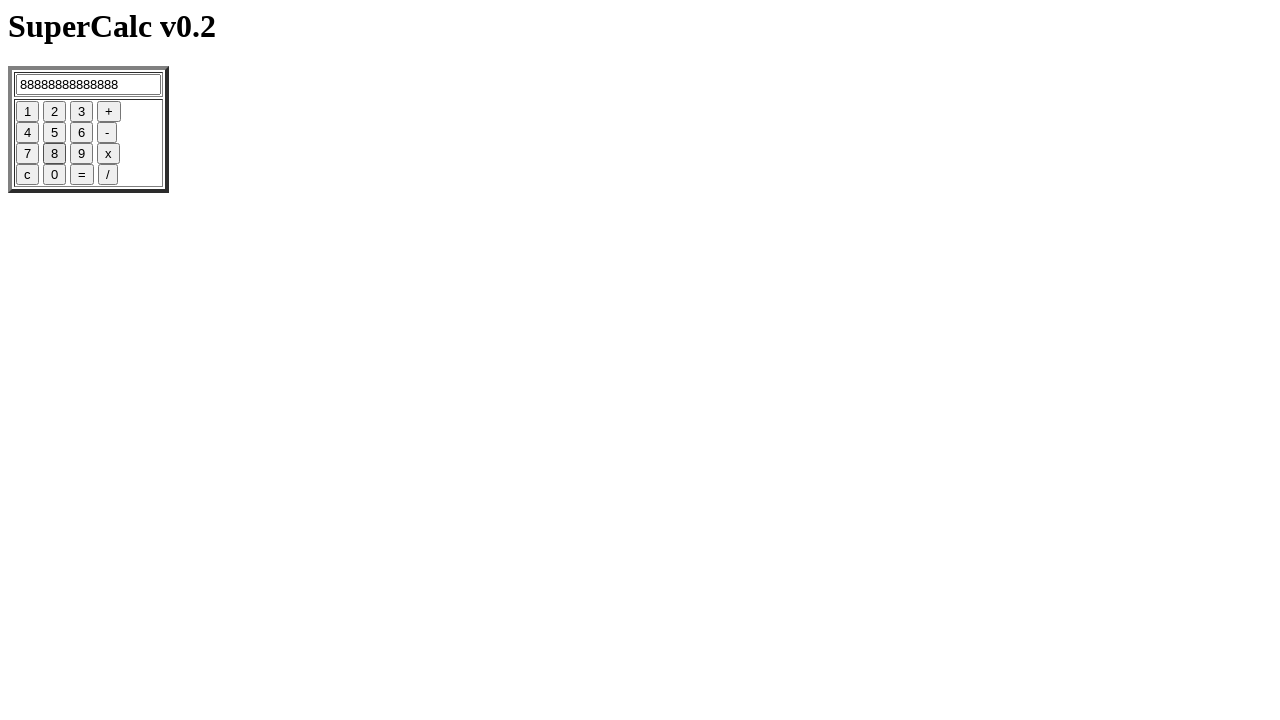

Clicked the '8' button at (54, 154) on input[name='eight']
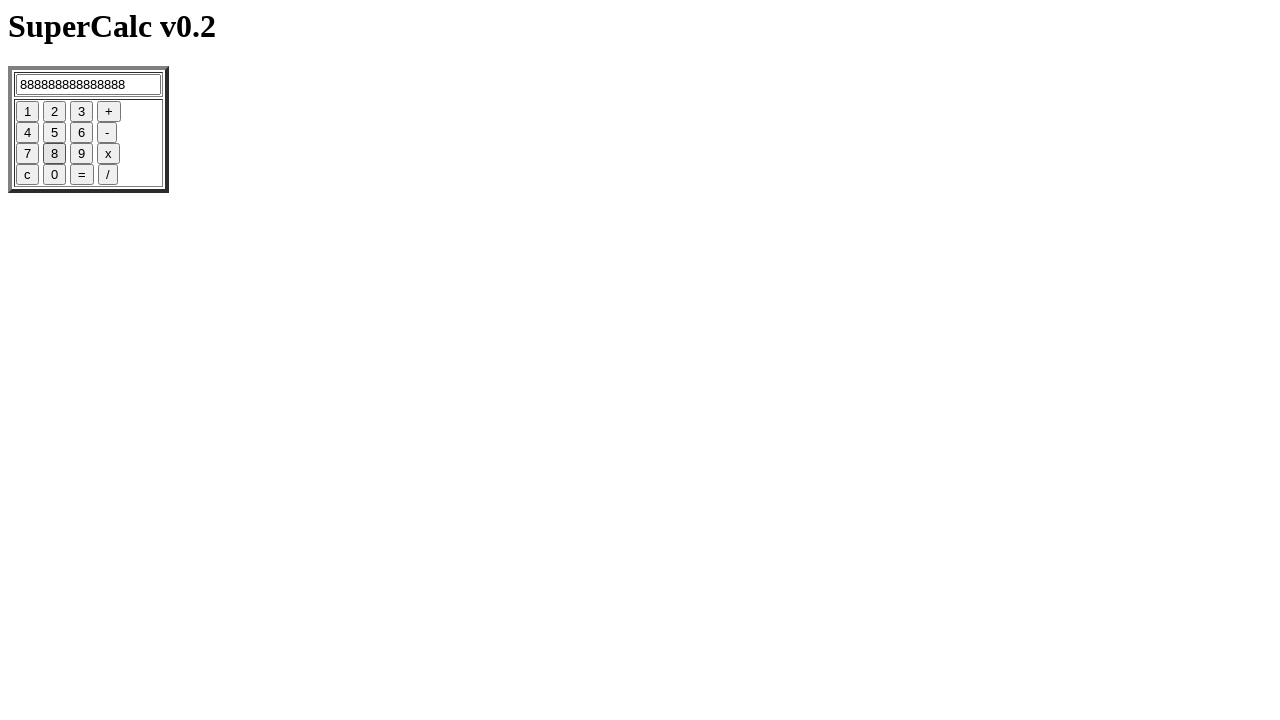

Clicked the '8' button at (54, 154) on input[name='eight']
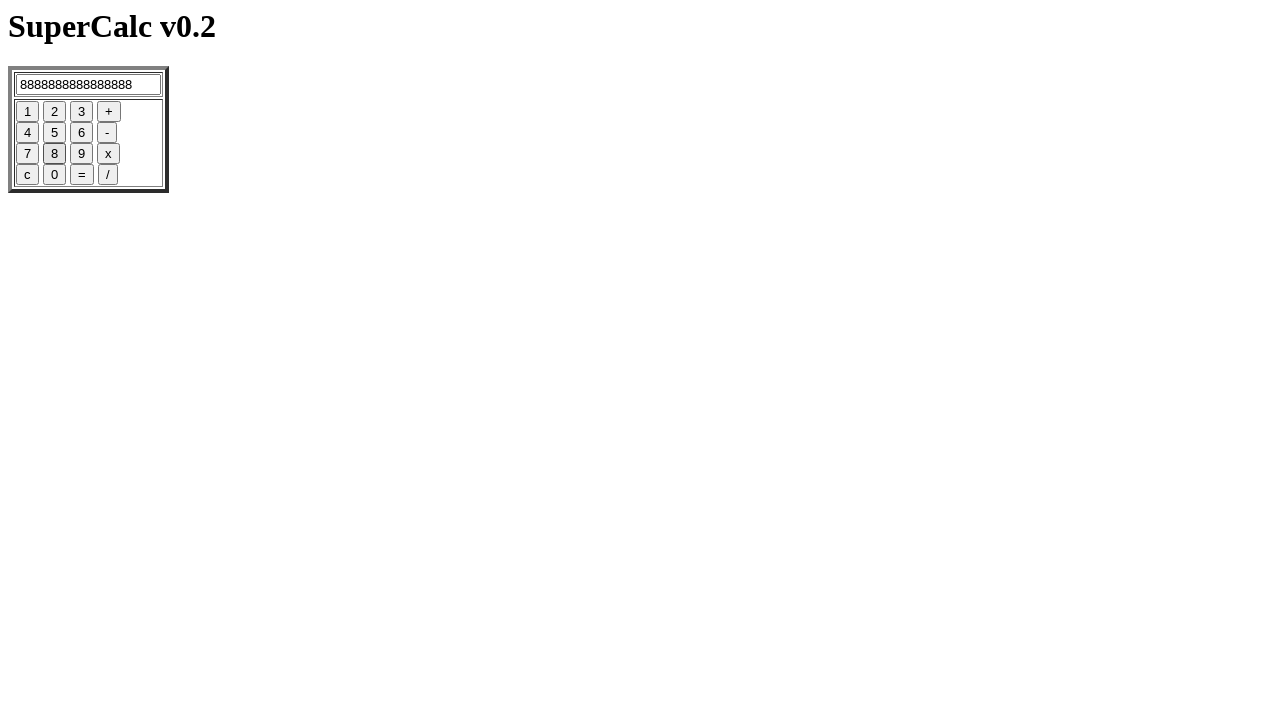

Clicked the '9' button at (82, 154) on input[name='nine']
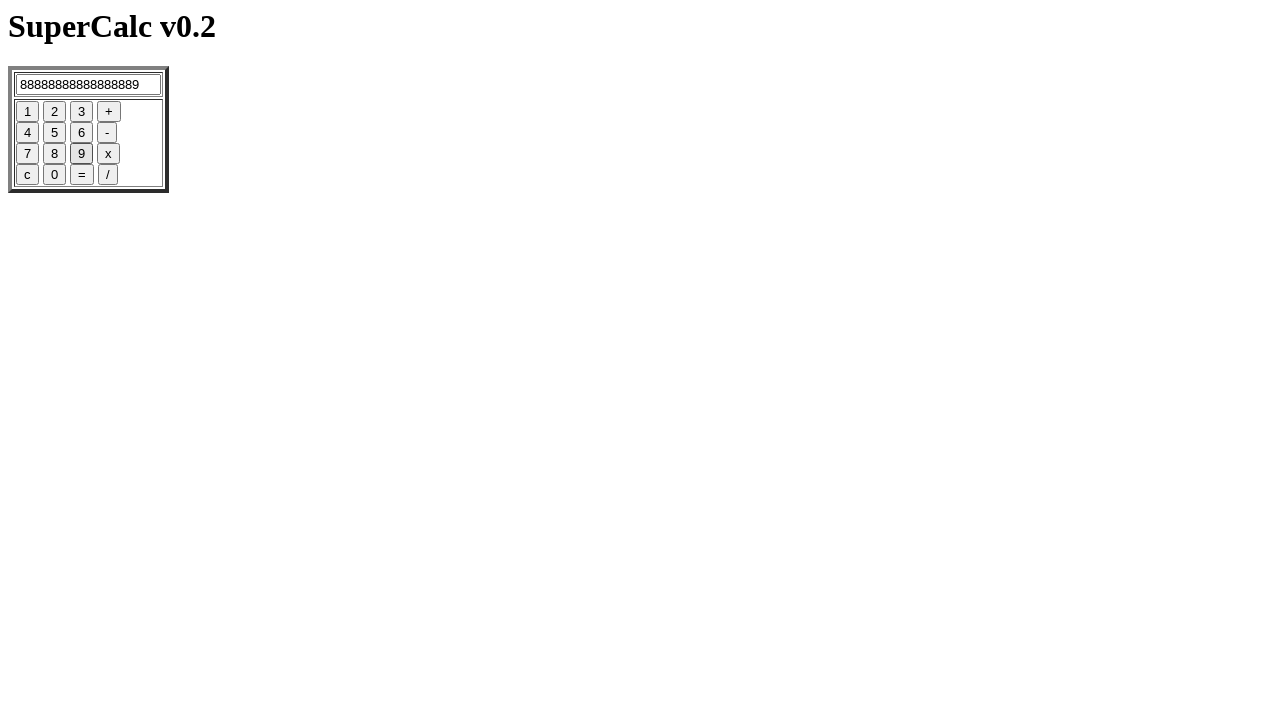

Clicked the clear button to reset calculator display at (28, 175) on input[name='clear']
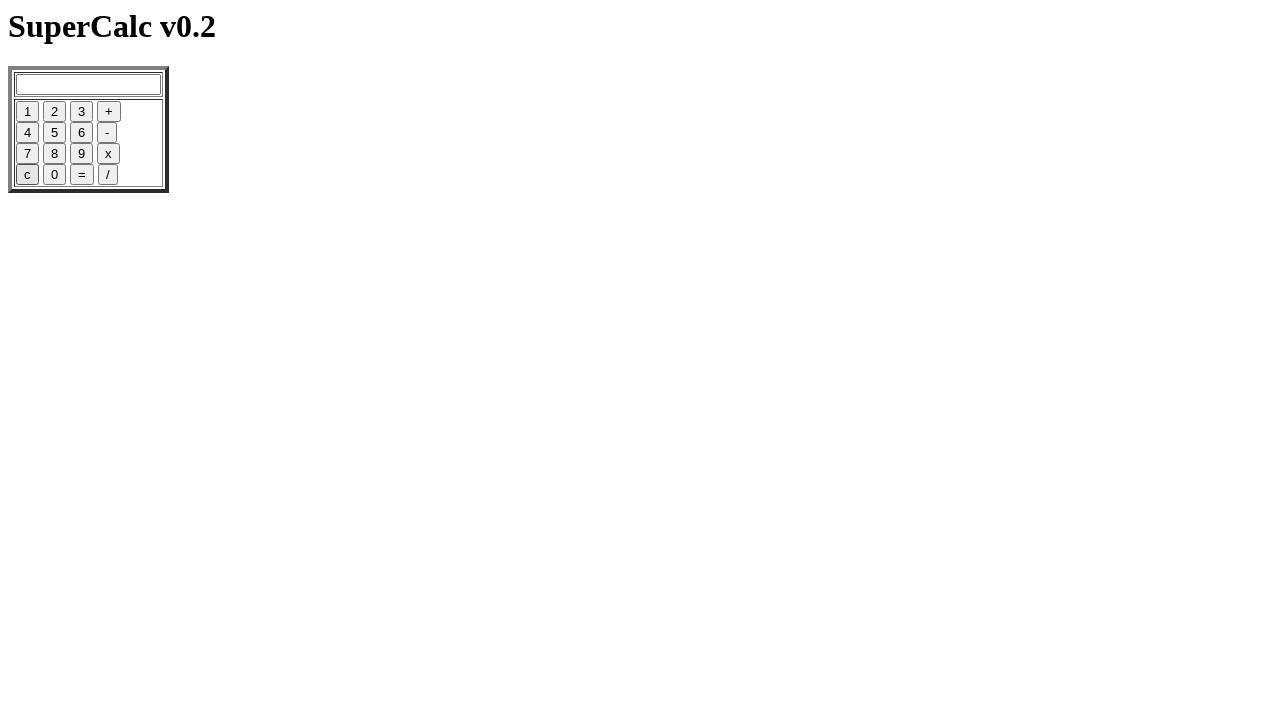

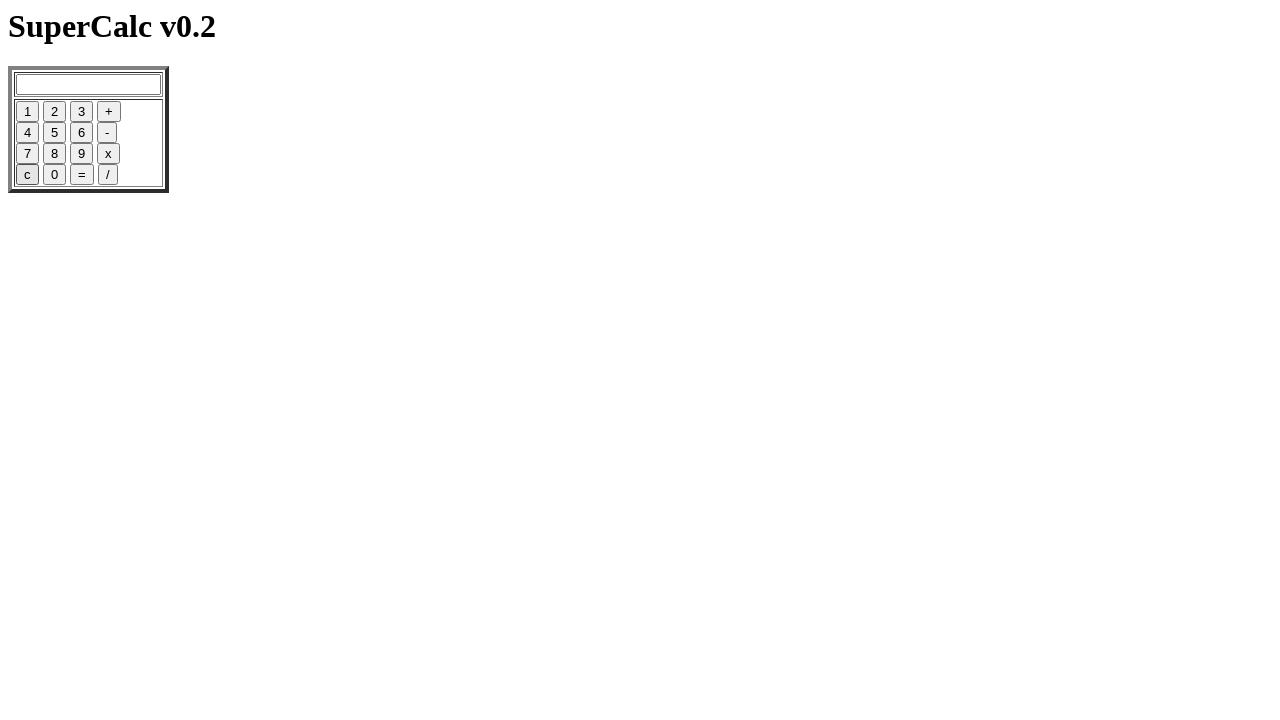